Navigates to wisequarter.com and verifies the current URL matches the expected URL

Starting URL: https://www.wisequarter.com/

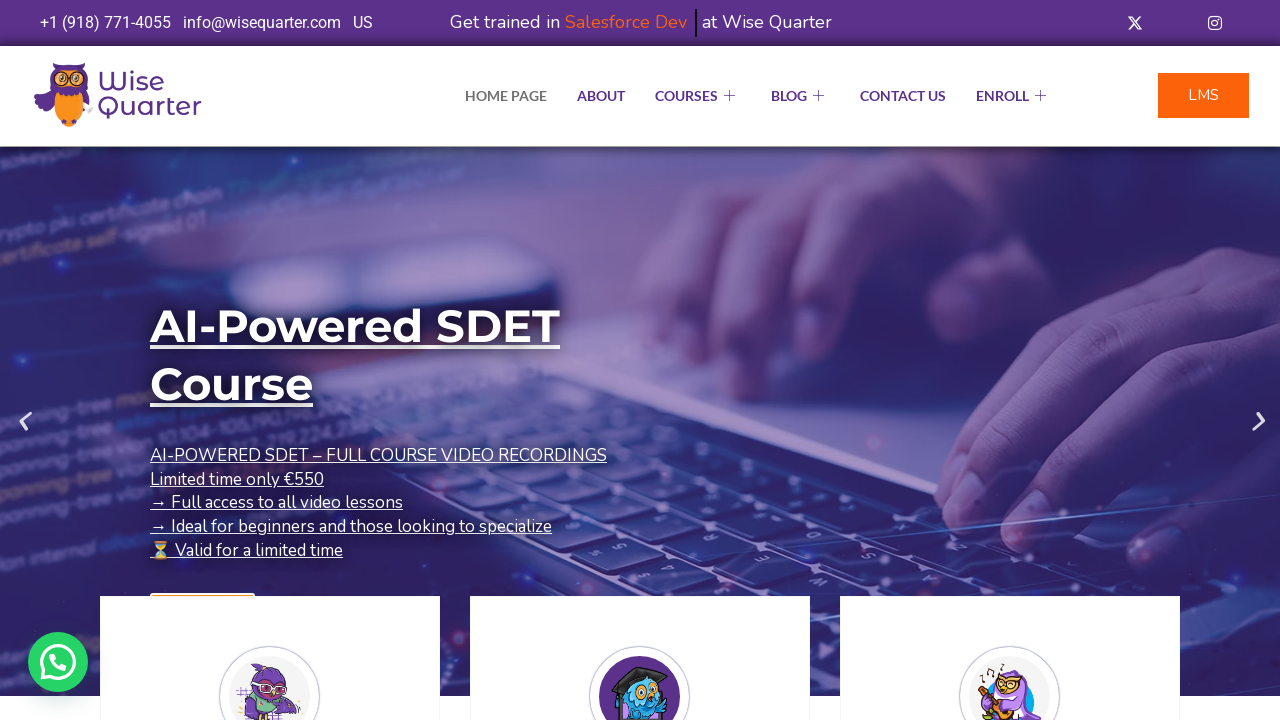

Retrieved current URL from page
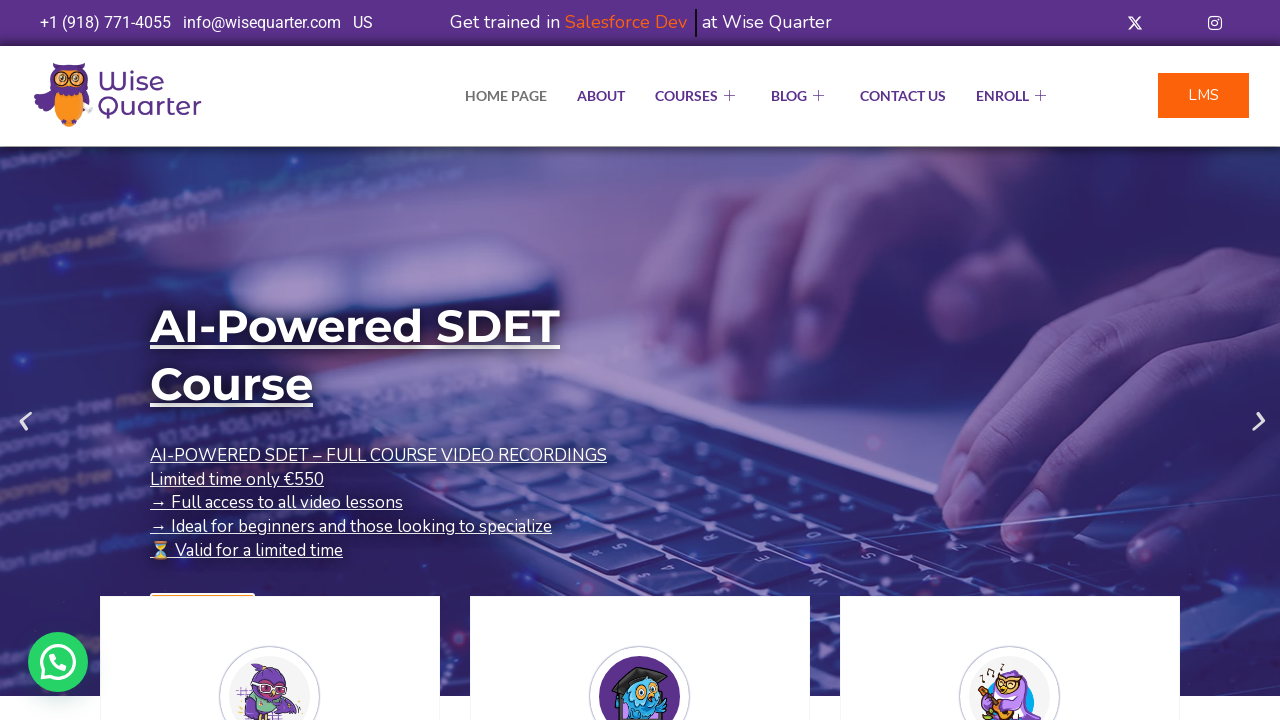

Verified current URL contains 'wisequarter.com/'
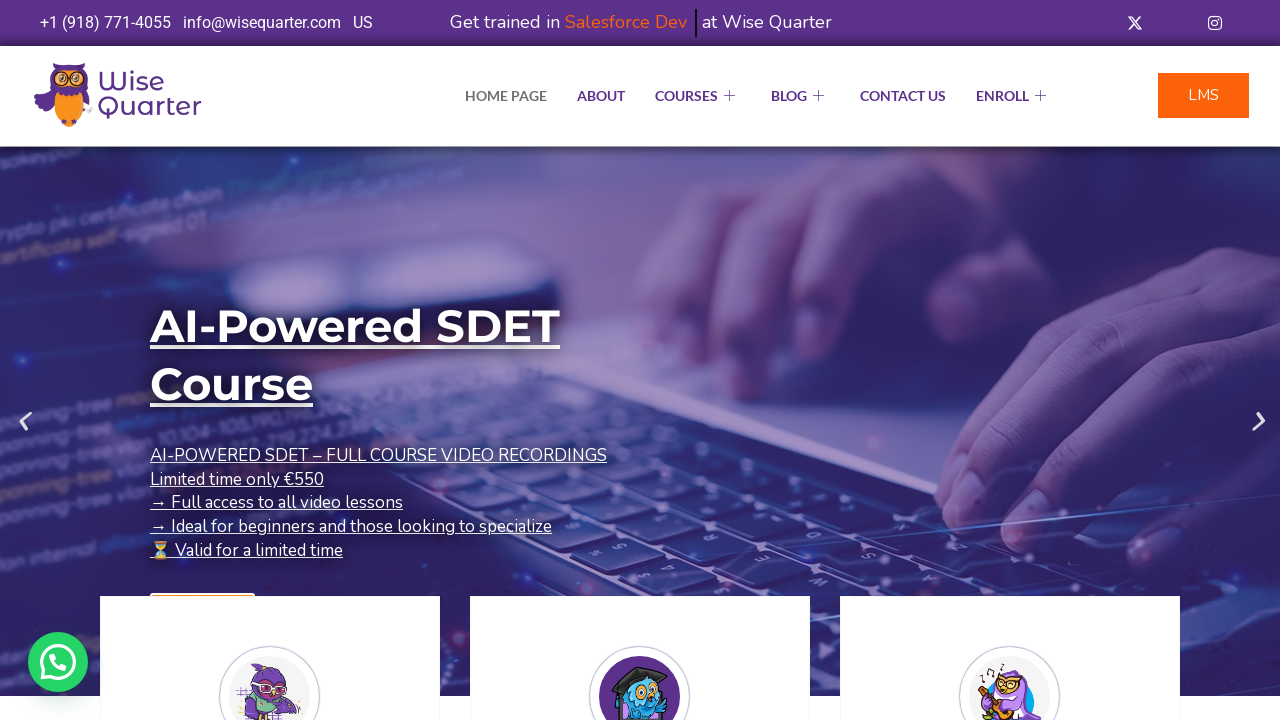

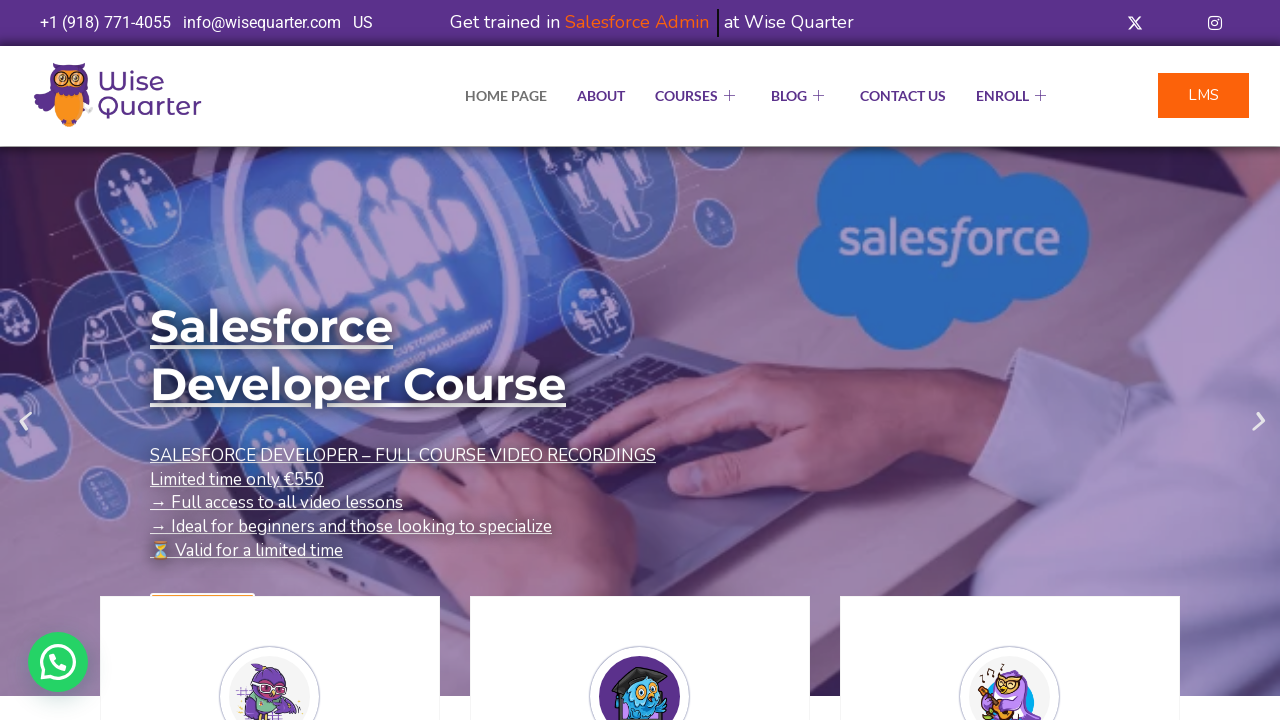